Tests basic sanity check by navigating to the brain portal homepage and verifying the page loads successfully

Starting URL: https://brainportal.humanbrain.in/

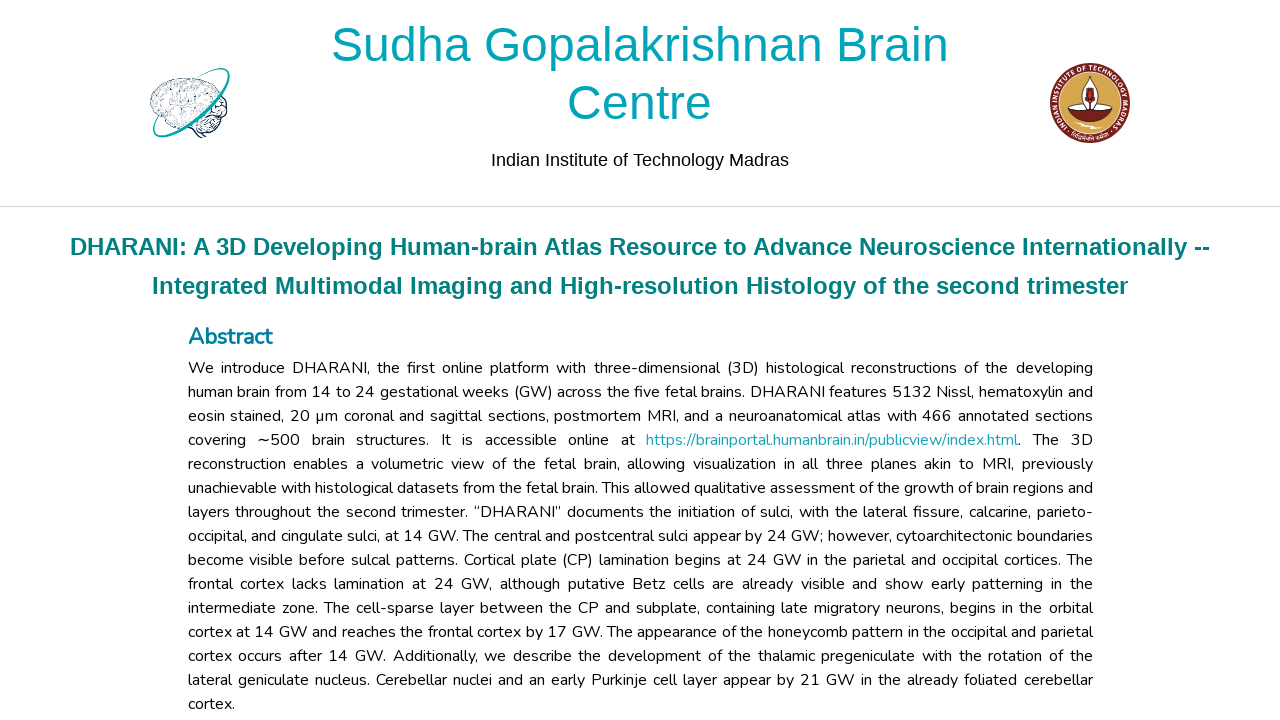

Set viewport size to 1920x1080
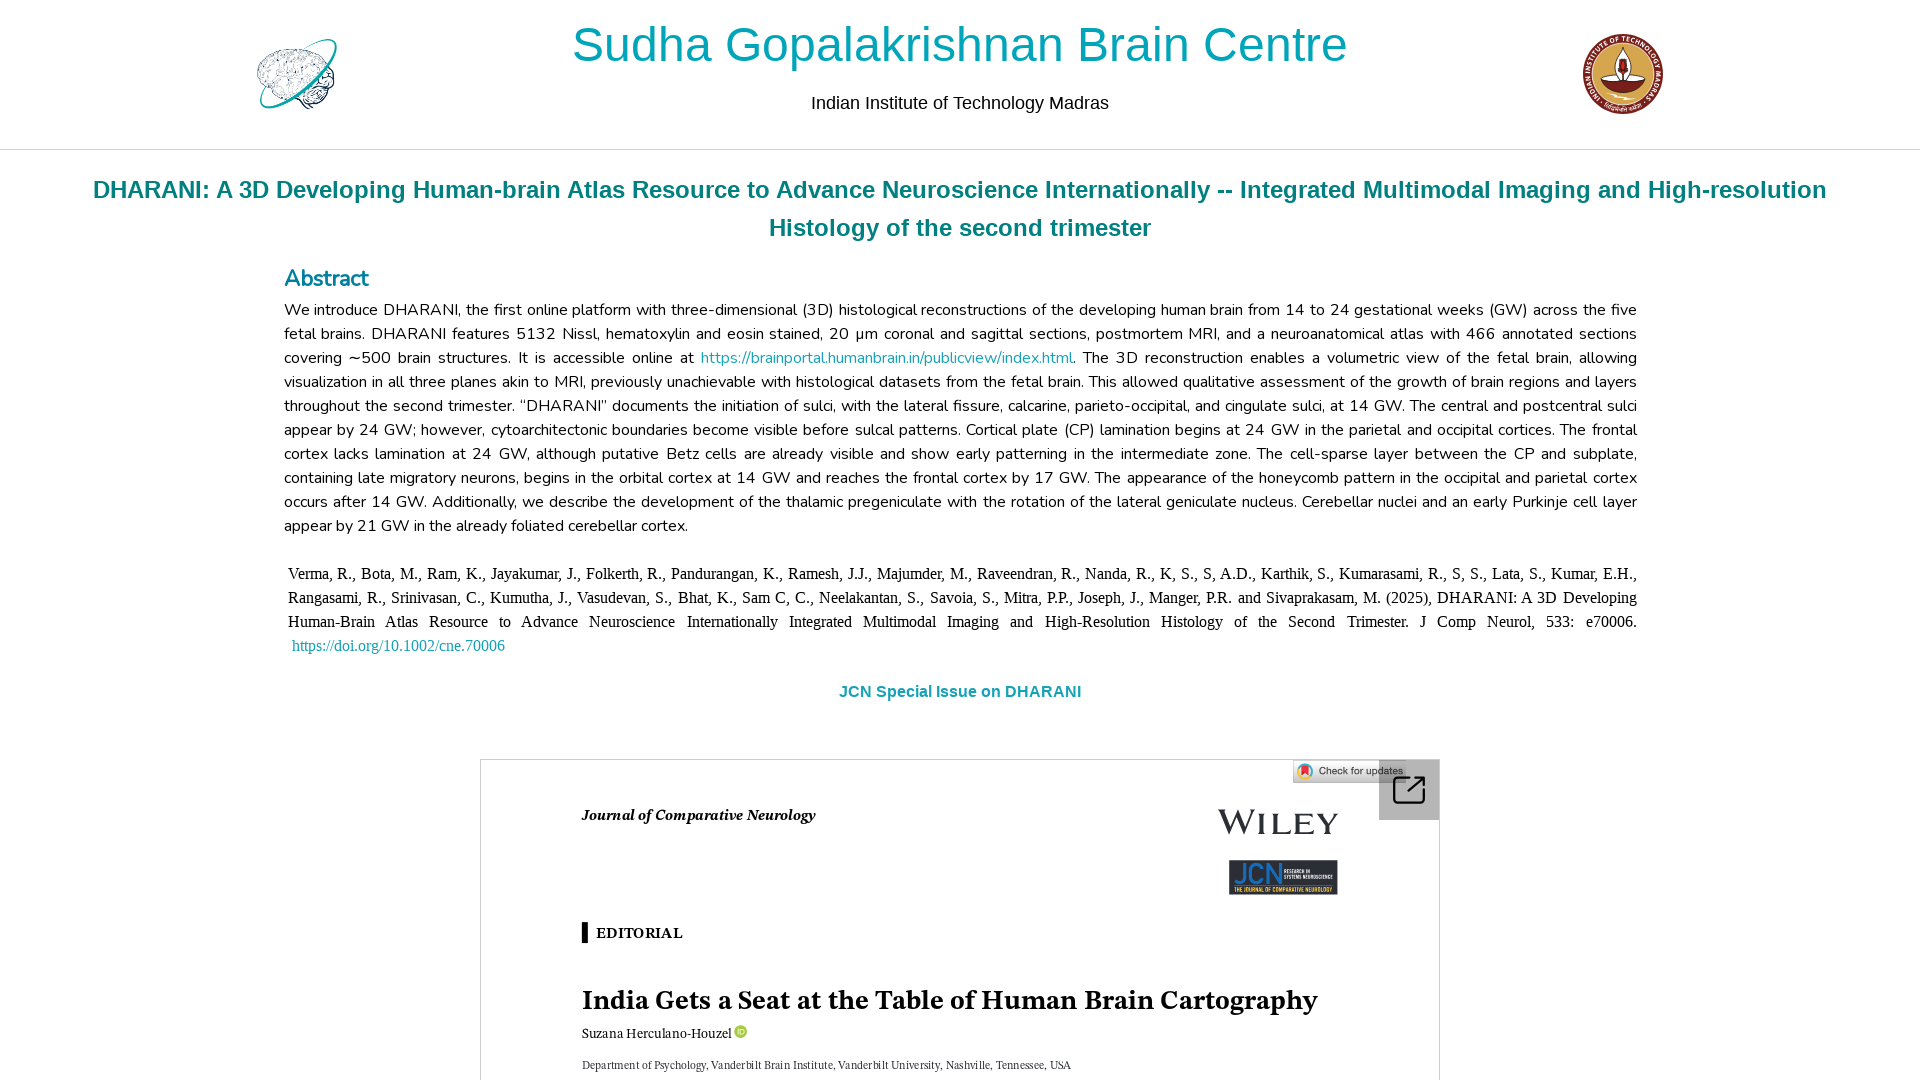

Waited for page to reach domcontentloaded state
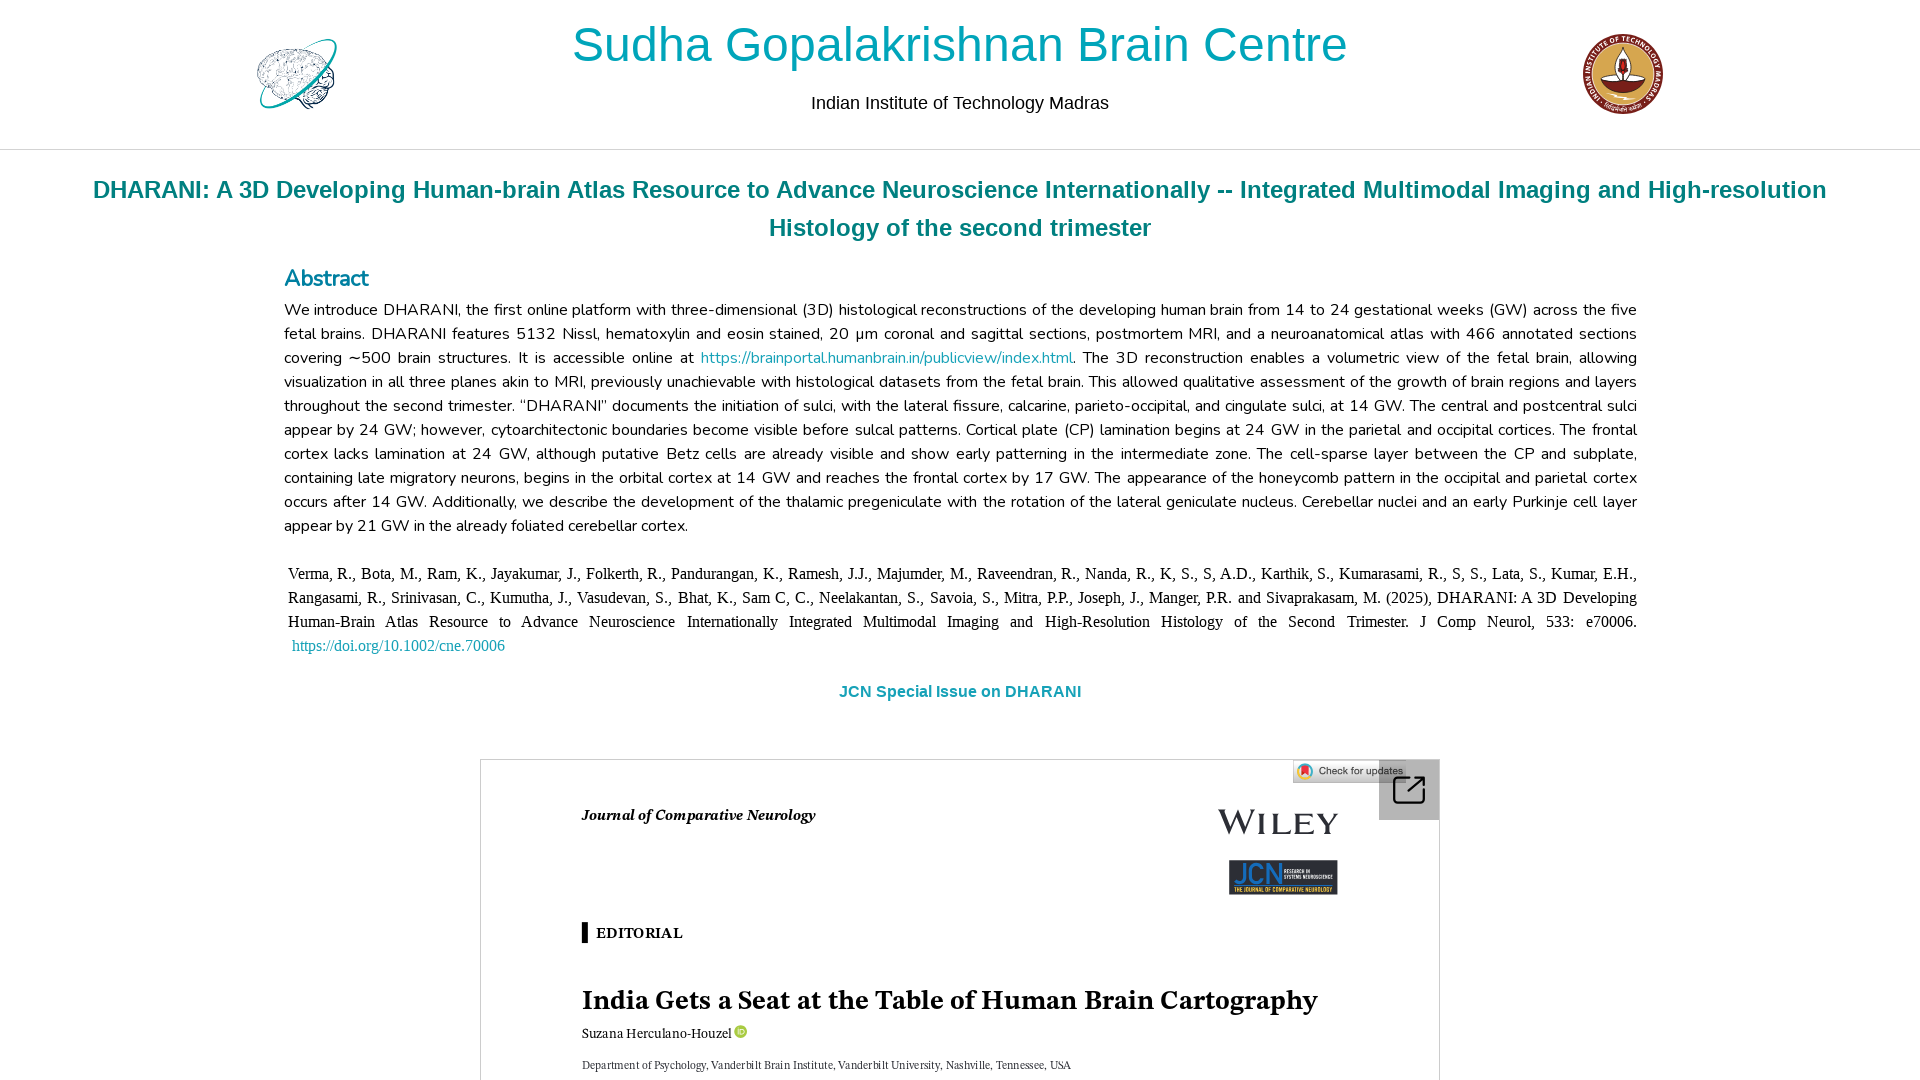

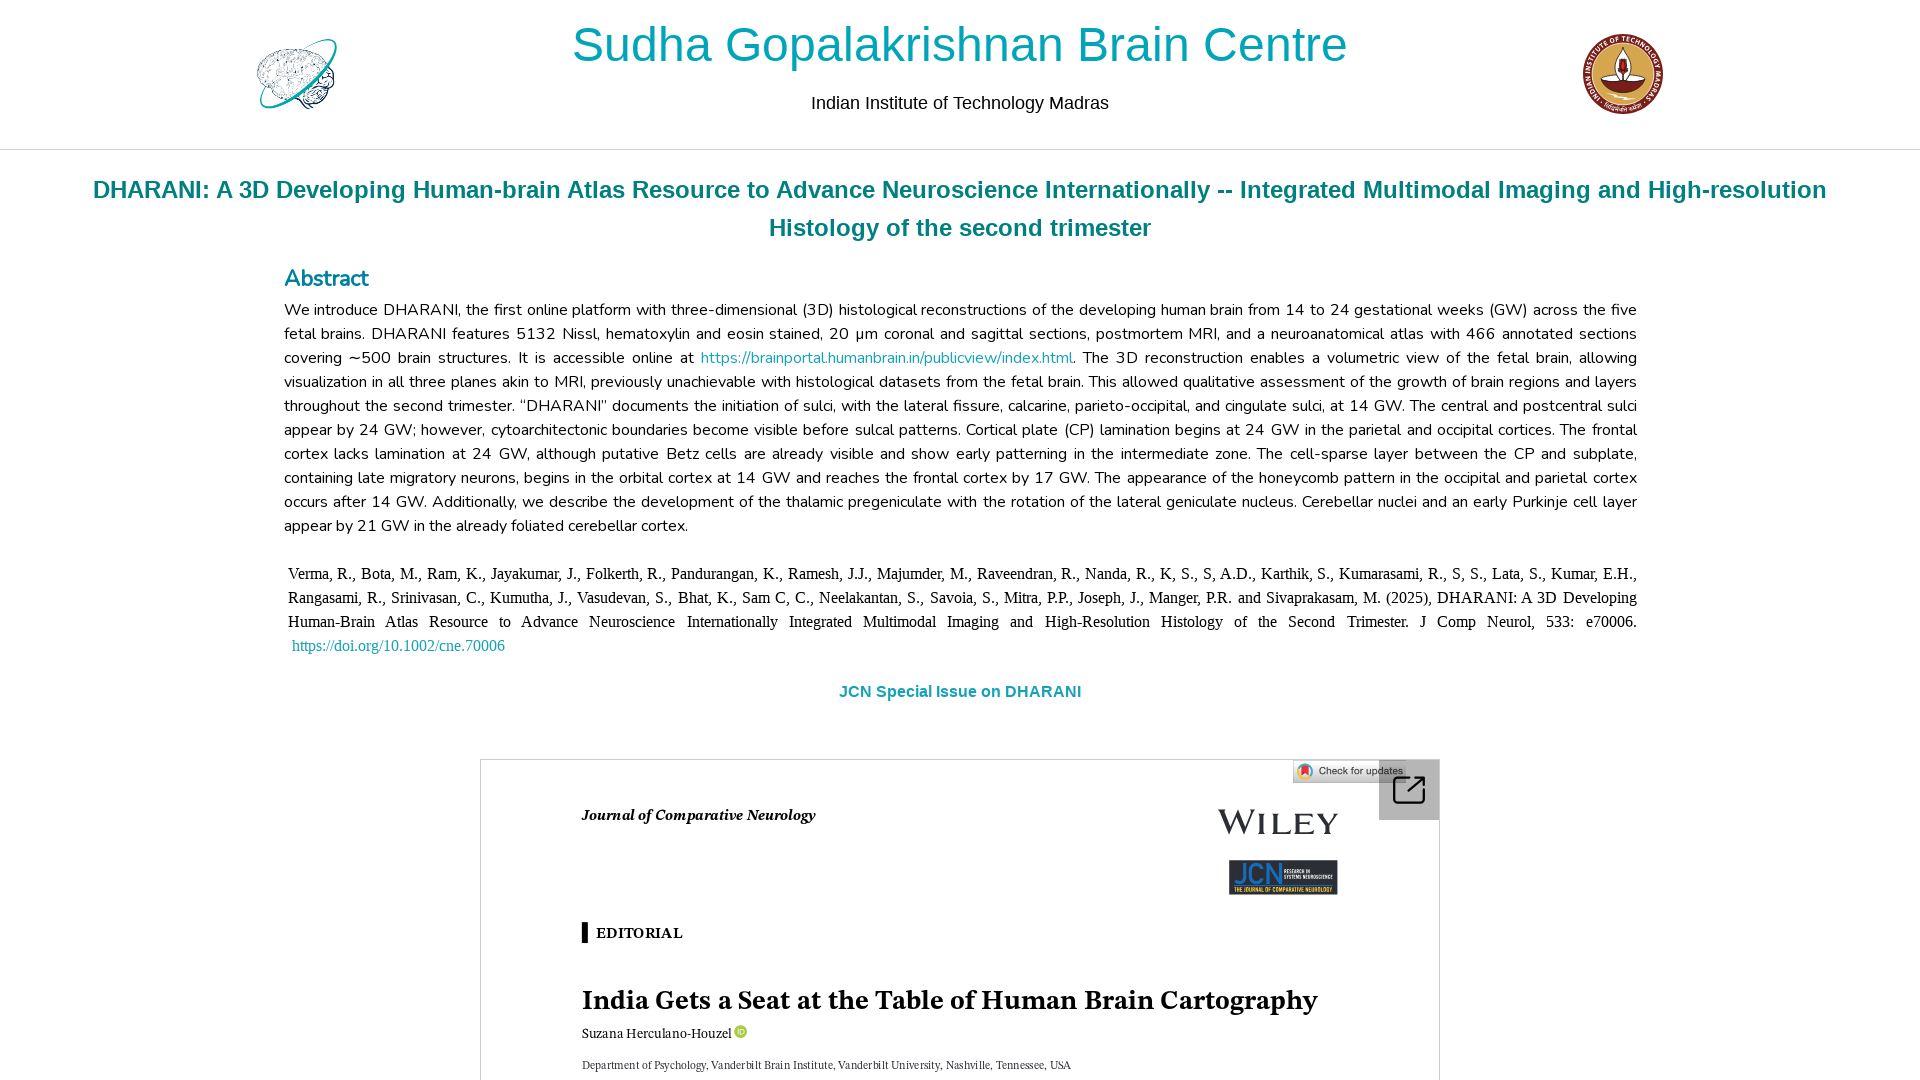